Tests checkbox functionality by verifying initial states, clicking checkboxes to toggle them, and verifying the state changes (checking an unchecked box and unchecking a checked box)

Starting URL: http://the-internet.herokuapp.com/checkboxes

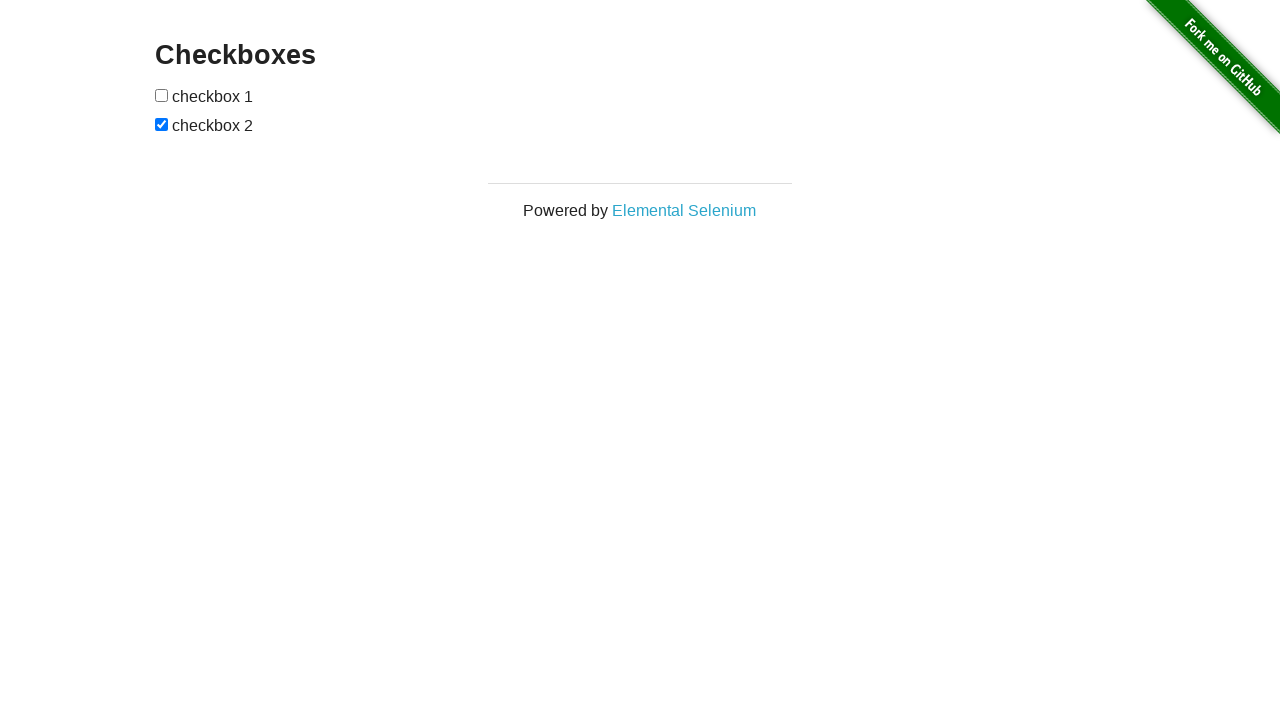

Located all checkboxes on the page
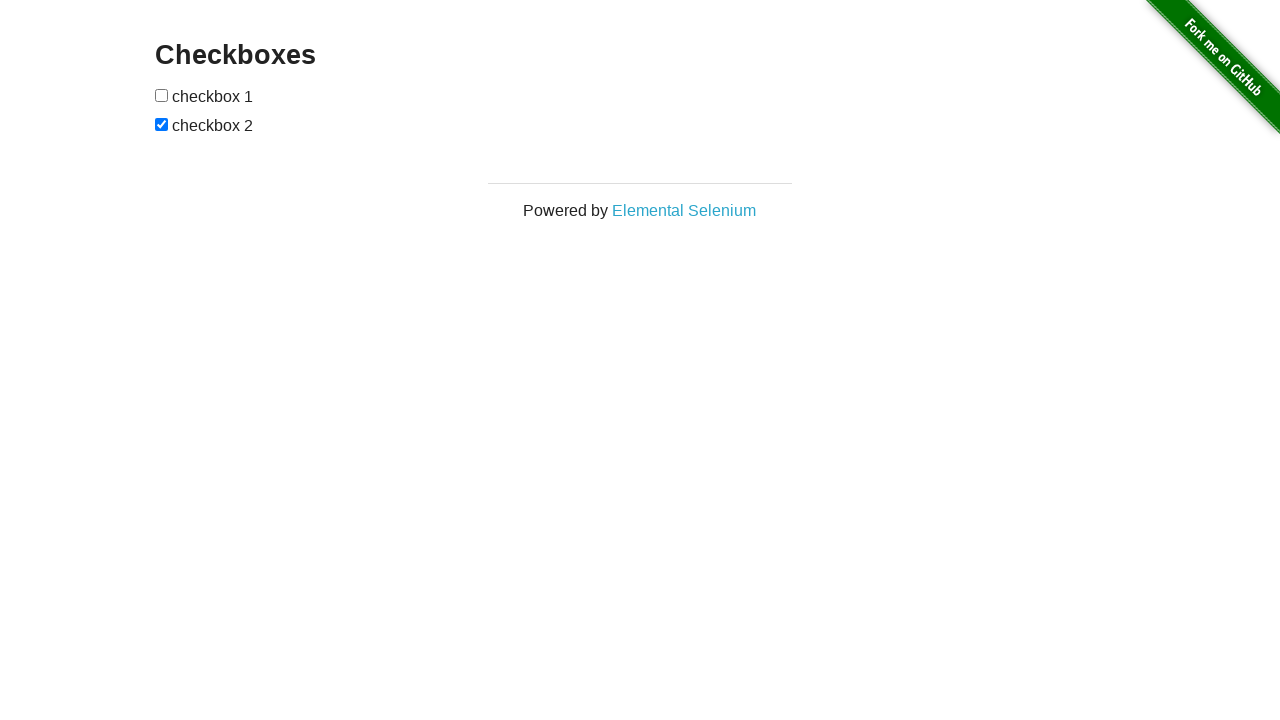

Verified first checkbox is unchecked initially
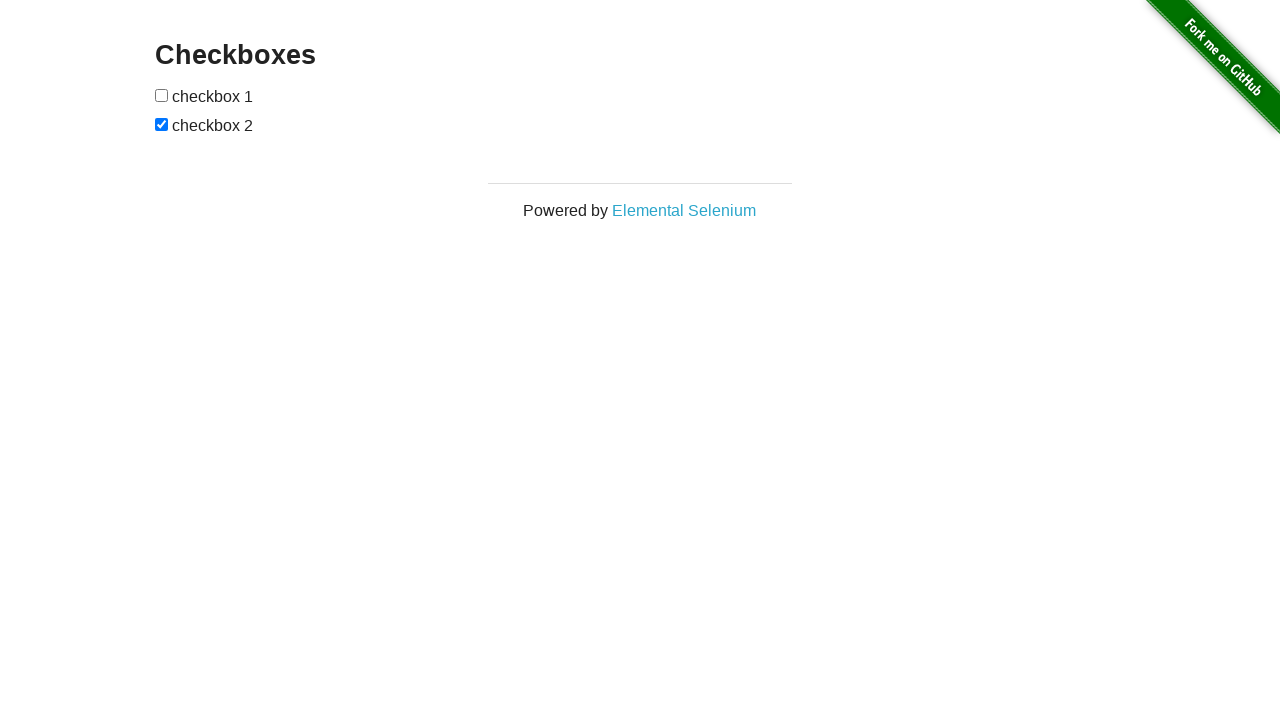

Clicked first checkbox to check it at (162, 95) on [type='checkbox'] >> nth=0
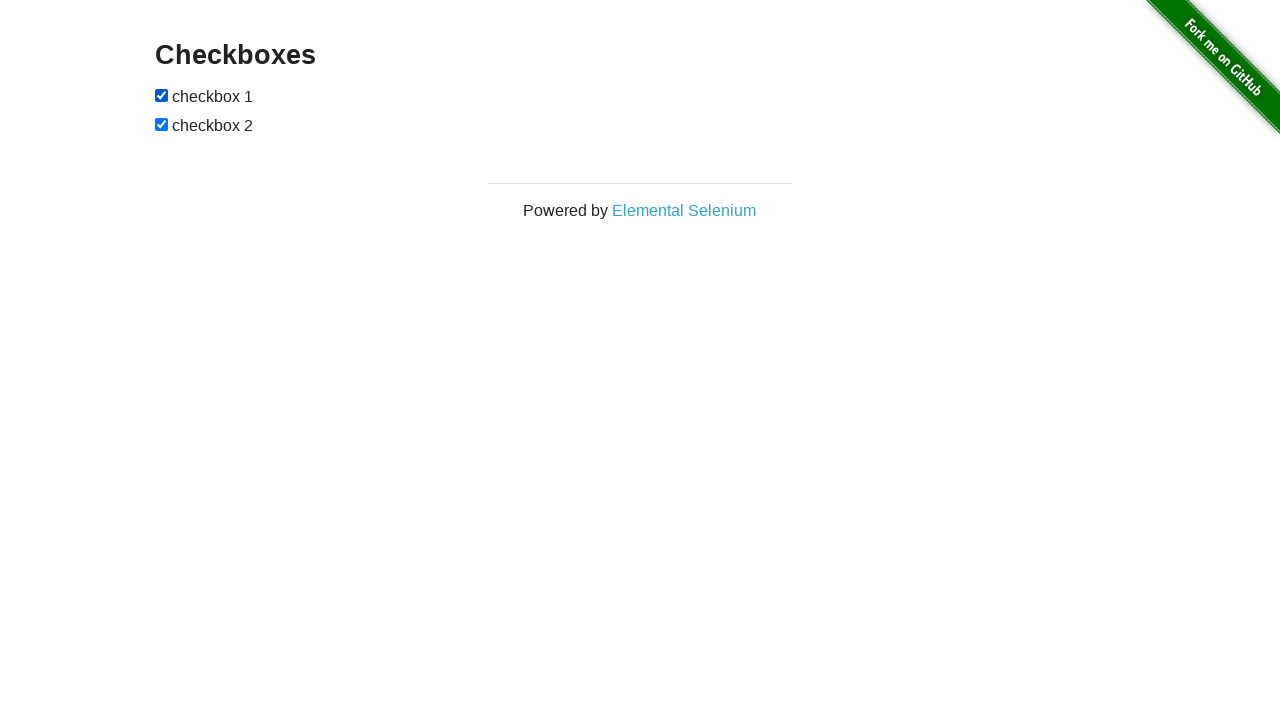

Verified first checkbox is now checked
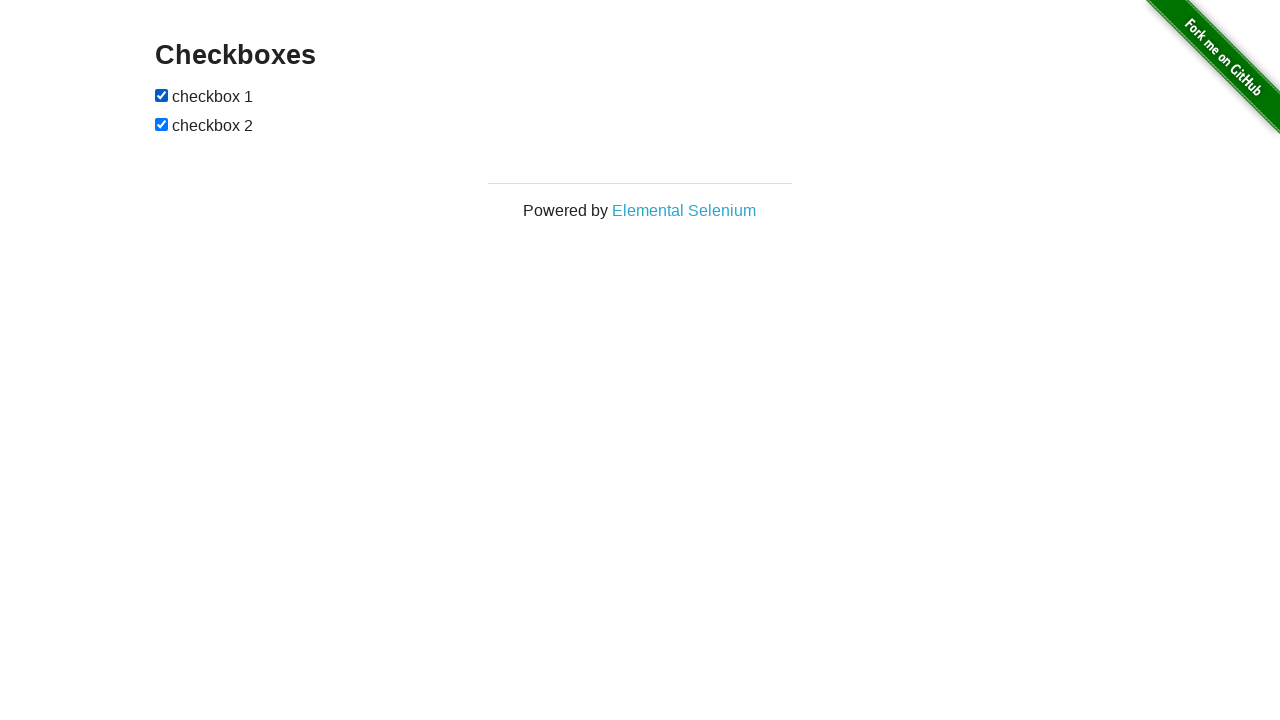

Verified second checkbox is checked initially
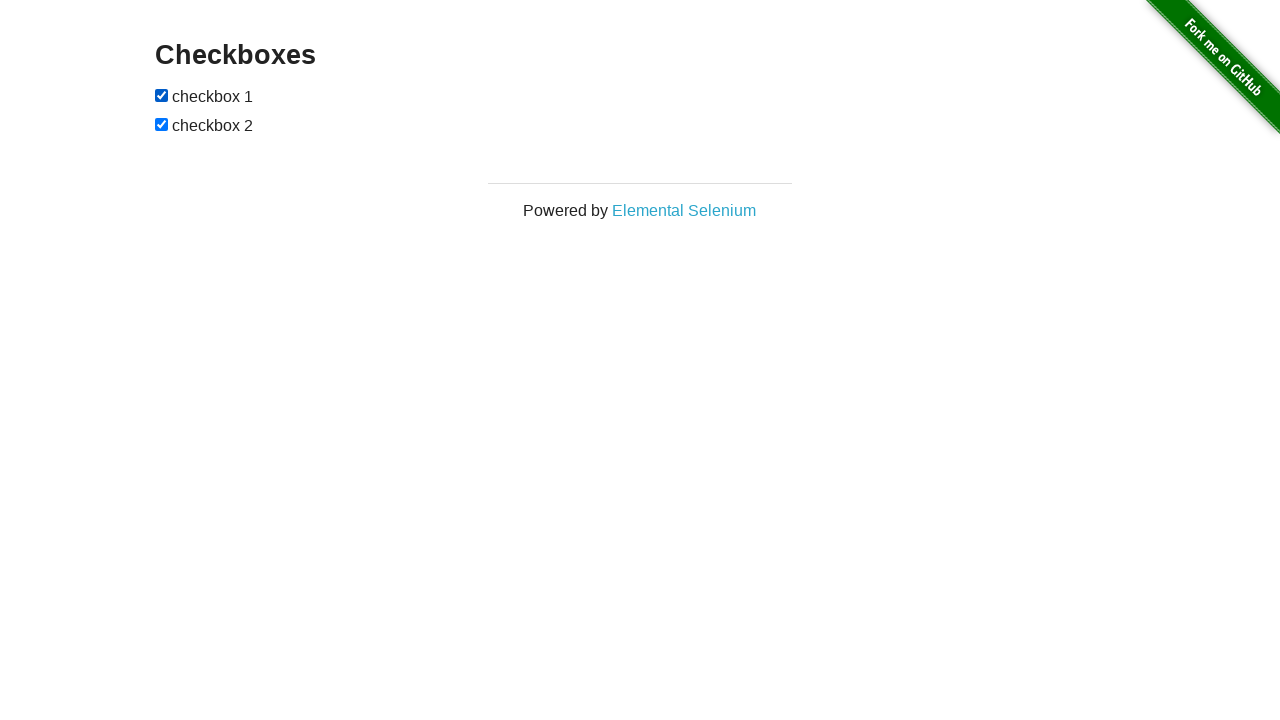

Clicked second checkbox to uncheck it at (162, 124) on [type='checkbox'] >> nth=1
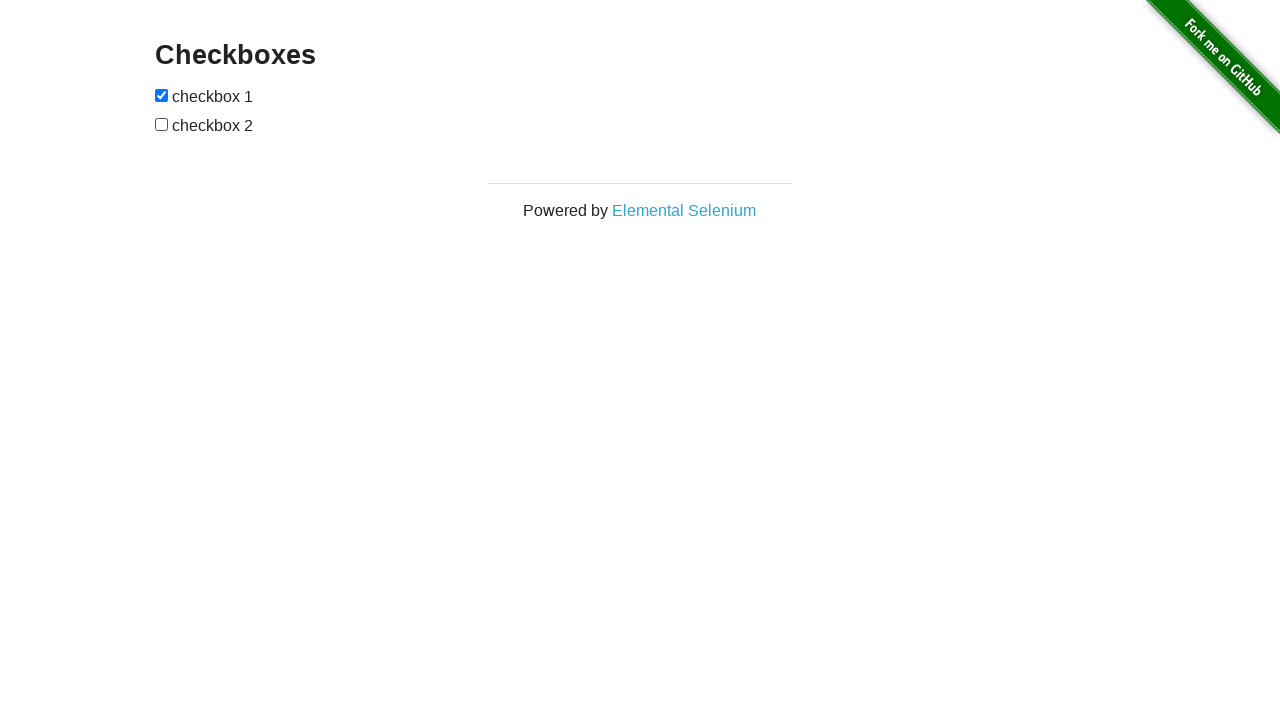

Verified second checkbox is now unchecked
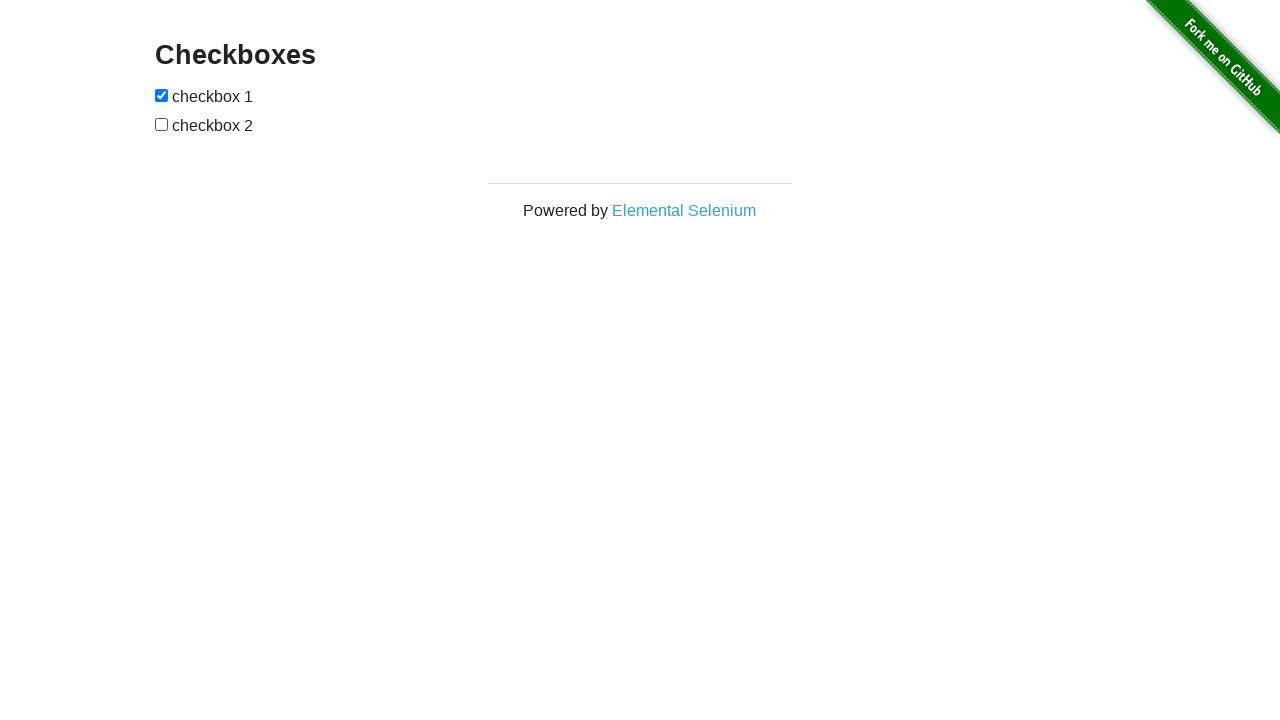

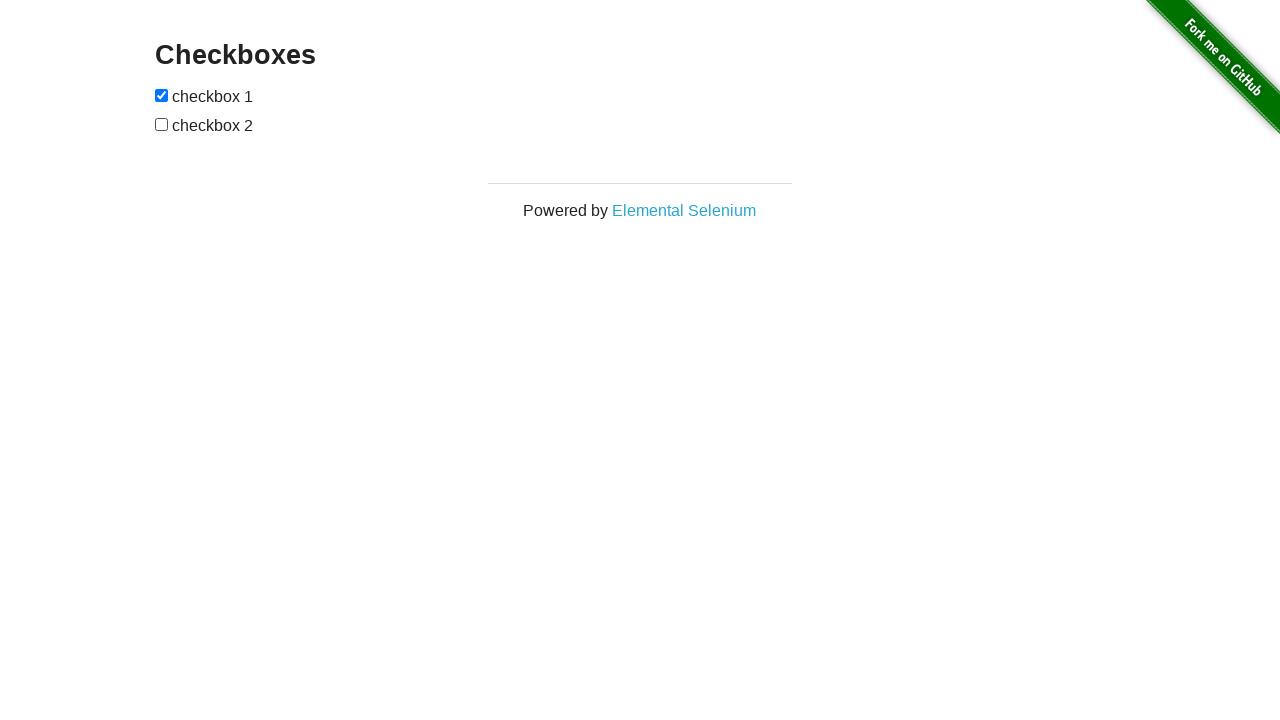